Tests that todo data persists after page reload, maintaining completed state.

Starting URL: https://demo.playwright.dev/todomvc

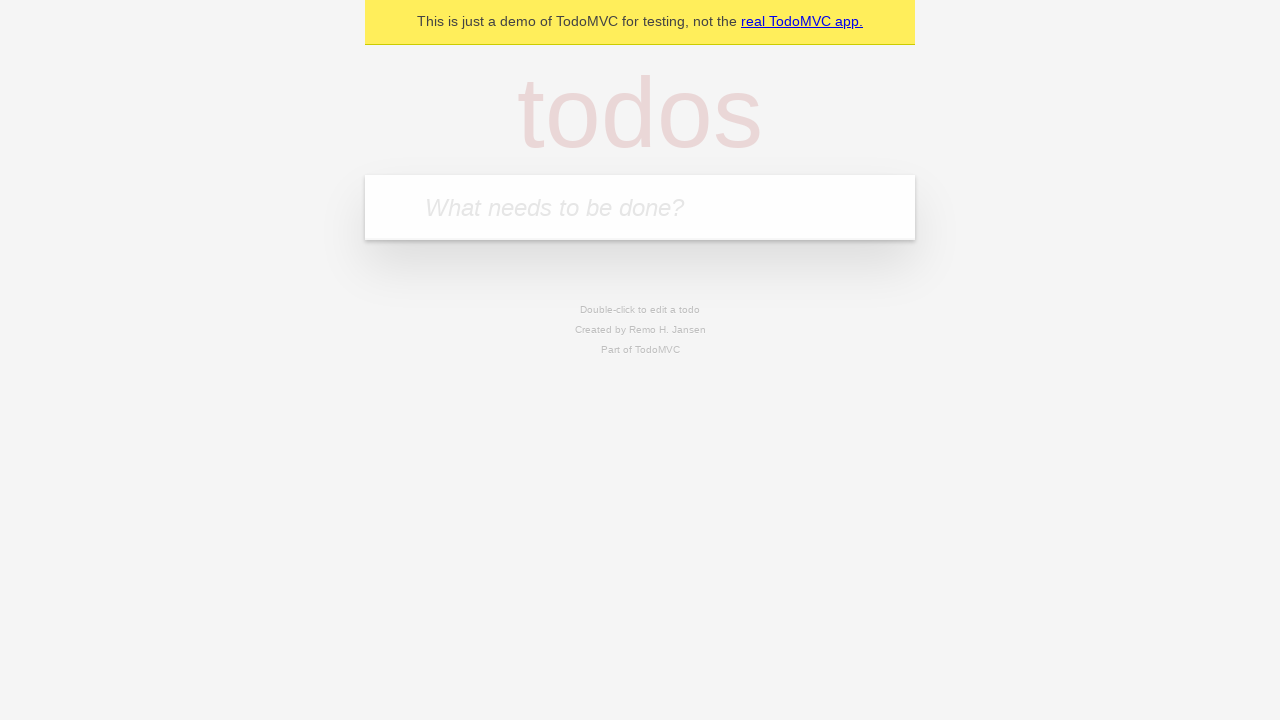

Filled todo input with 'buy some cheese' on internal:attr=[placeholder="What needs to be done?"i]
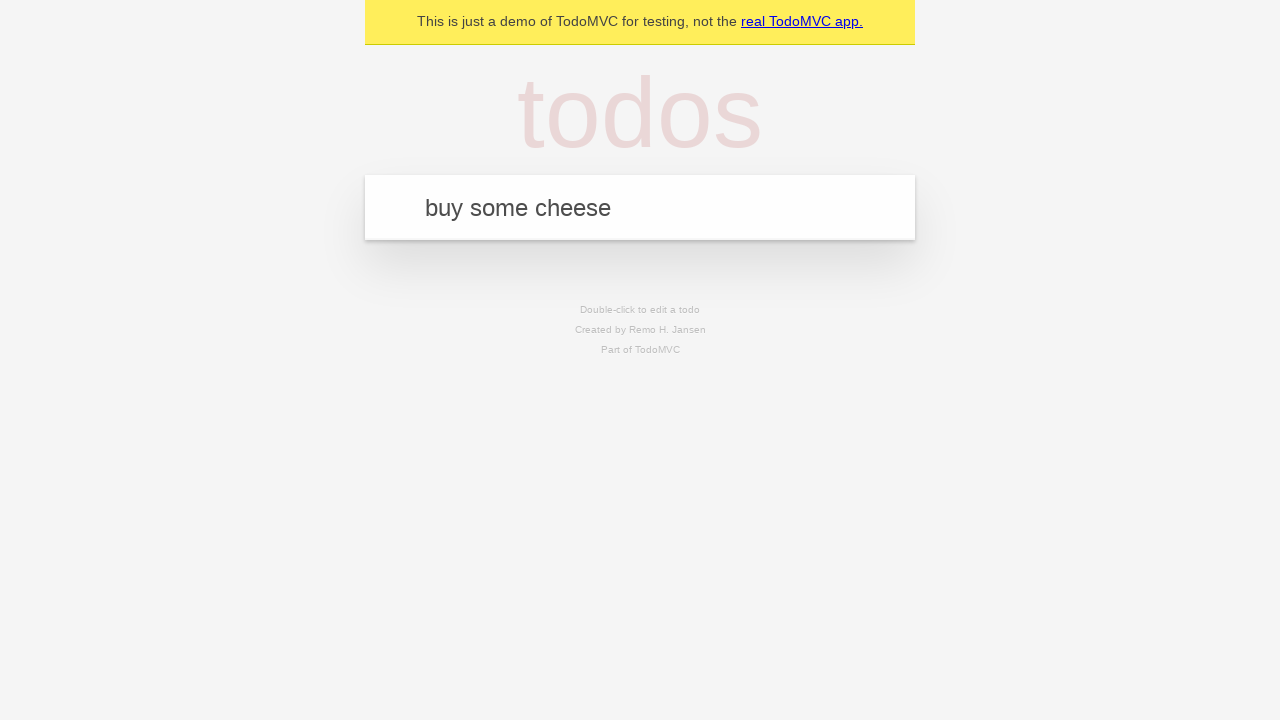

Pressed Enter to create first todo on internal:attr=[placeholder="What needs to be done?"i]
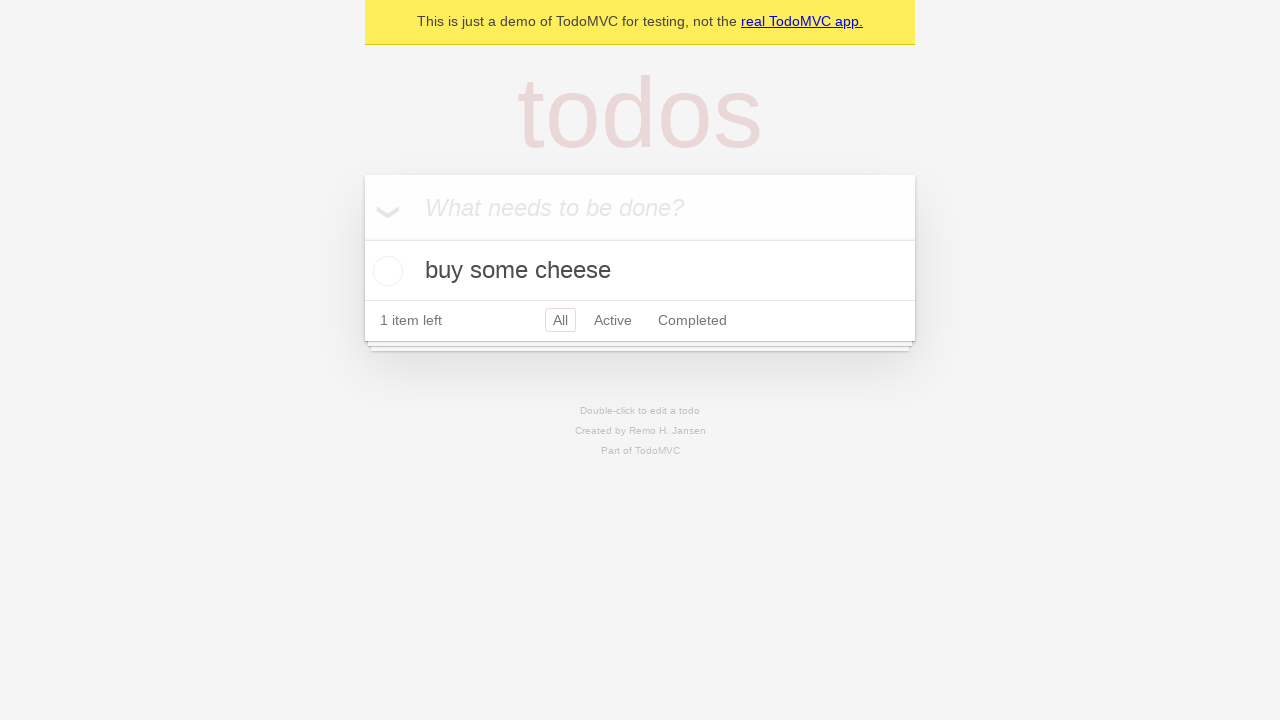

Filled todo input with 'feed the cat' on internal:attr=[placeholder="What needs to be done?"i]
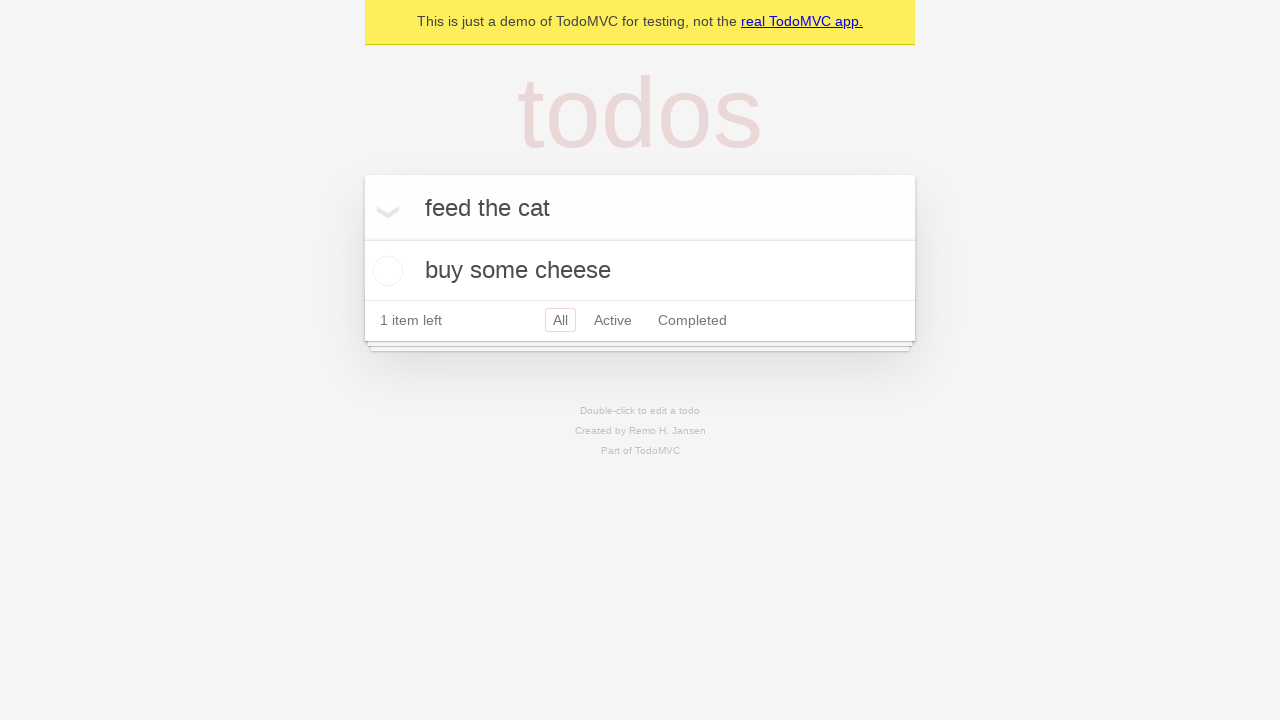

Pressed Enter to create second todo on internal:attr=[placeholder="What needs to be done?"i]
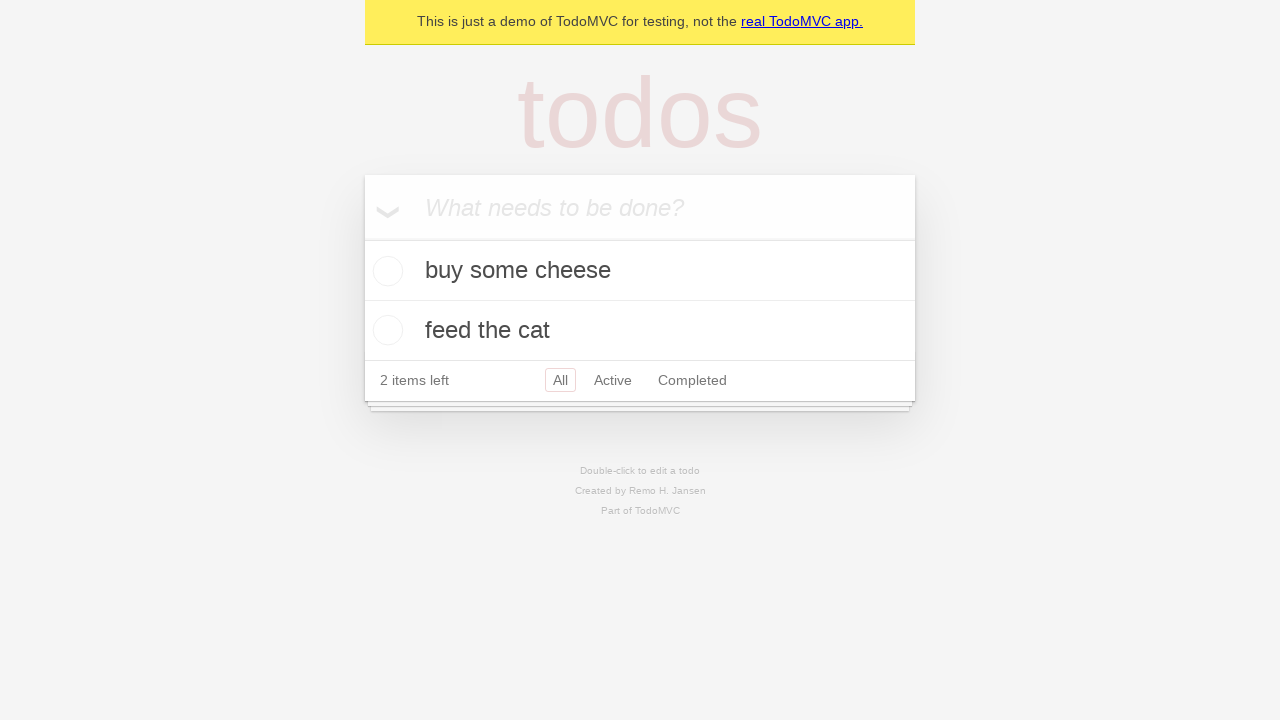

Checked first todo to mark as completed at (385, 271) on [data-testid='todo-item'] >> nth=0 >> internal:role=checkbox
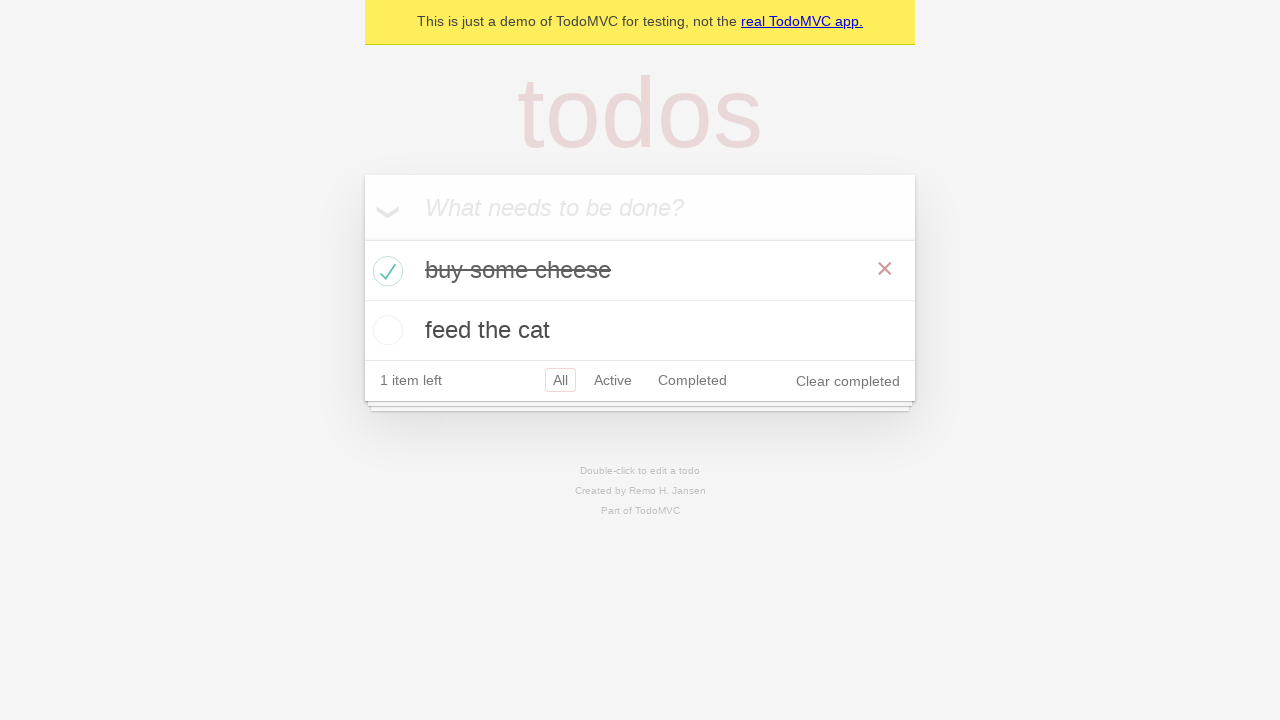

Reloaded the page to test data persistence
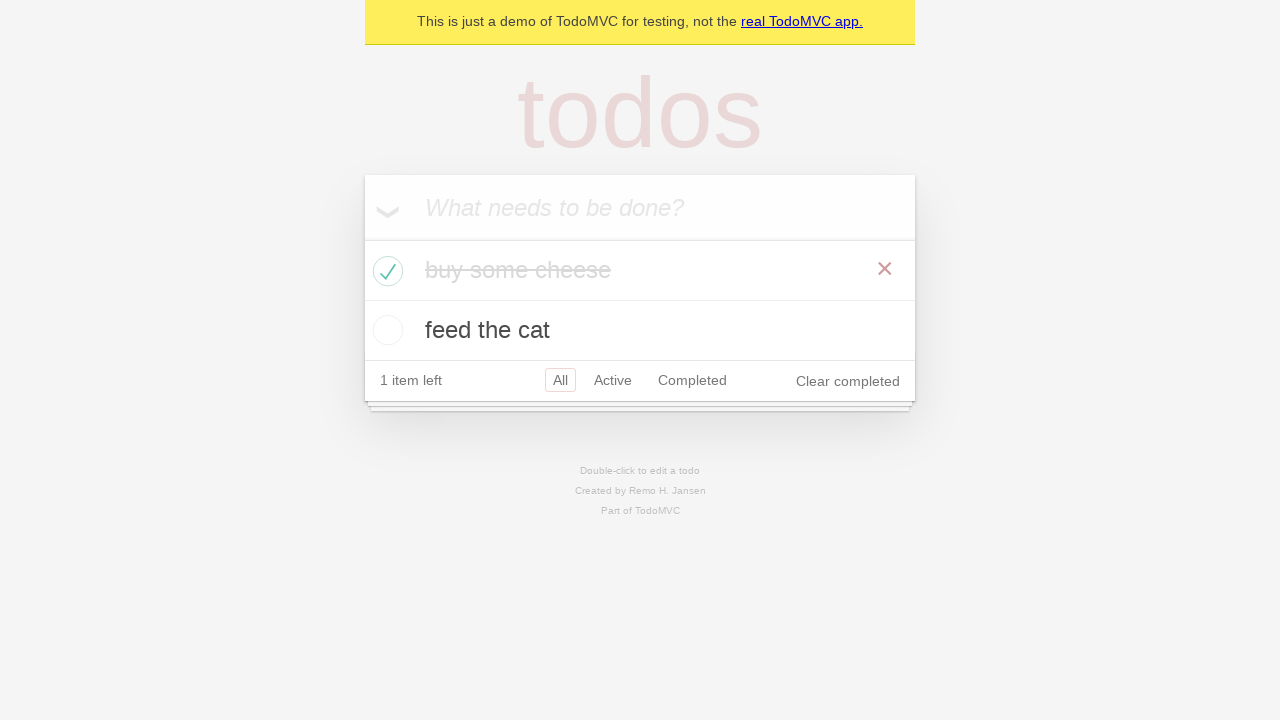

Waited for todos to load after page reload
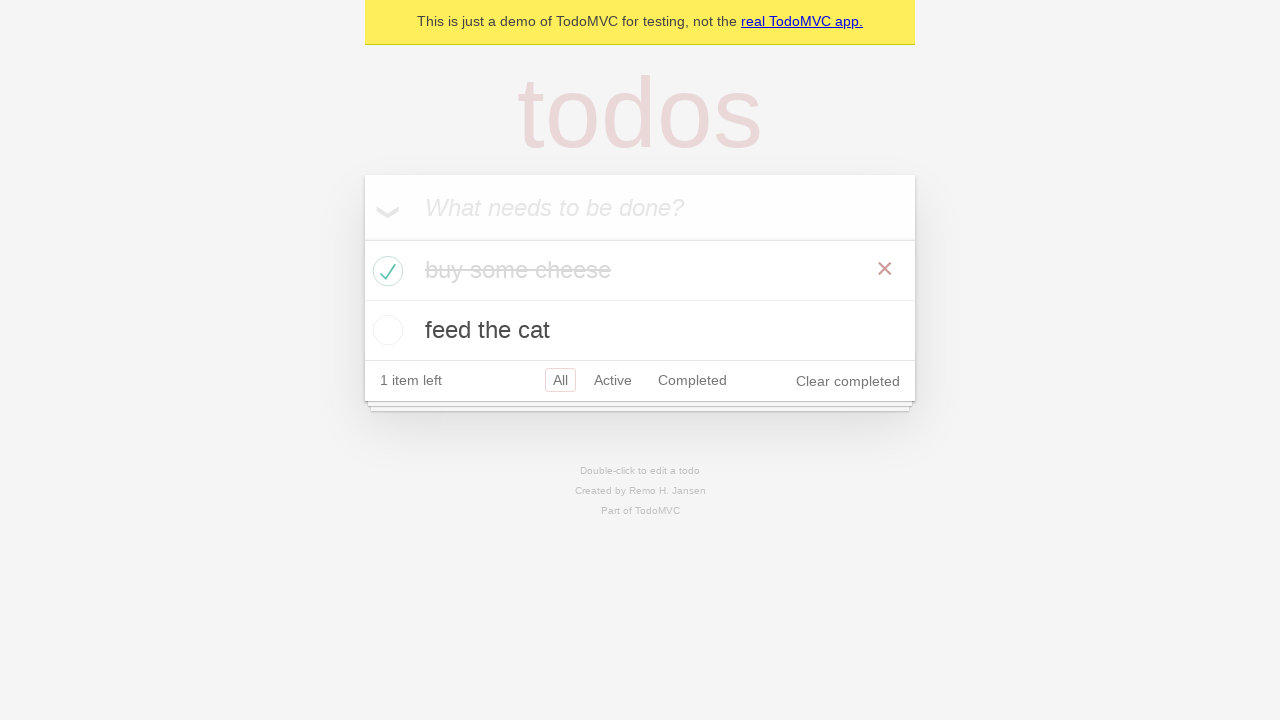

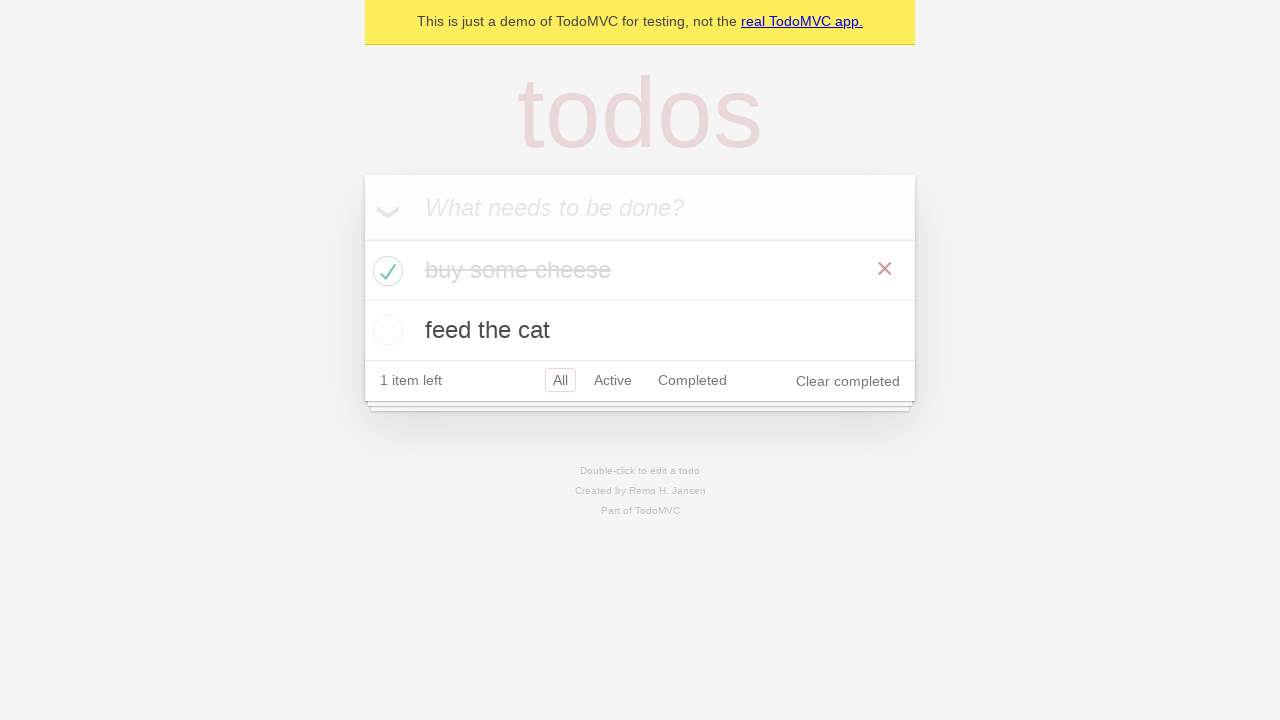